Simple browser test that navigates to vctcpune.com and verifies the page loads by waiting for the body element

Starting URL: https://vctcpune.com/

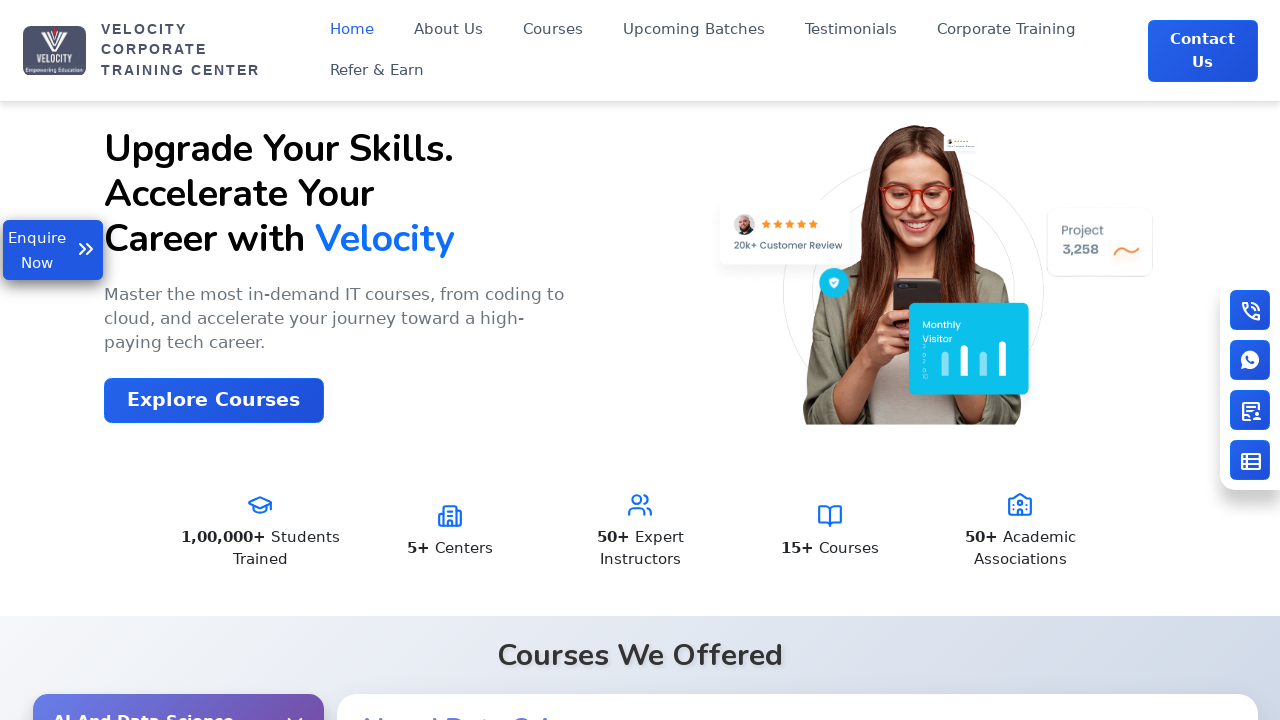

Waited for DOM content to load on vctcpune.com
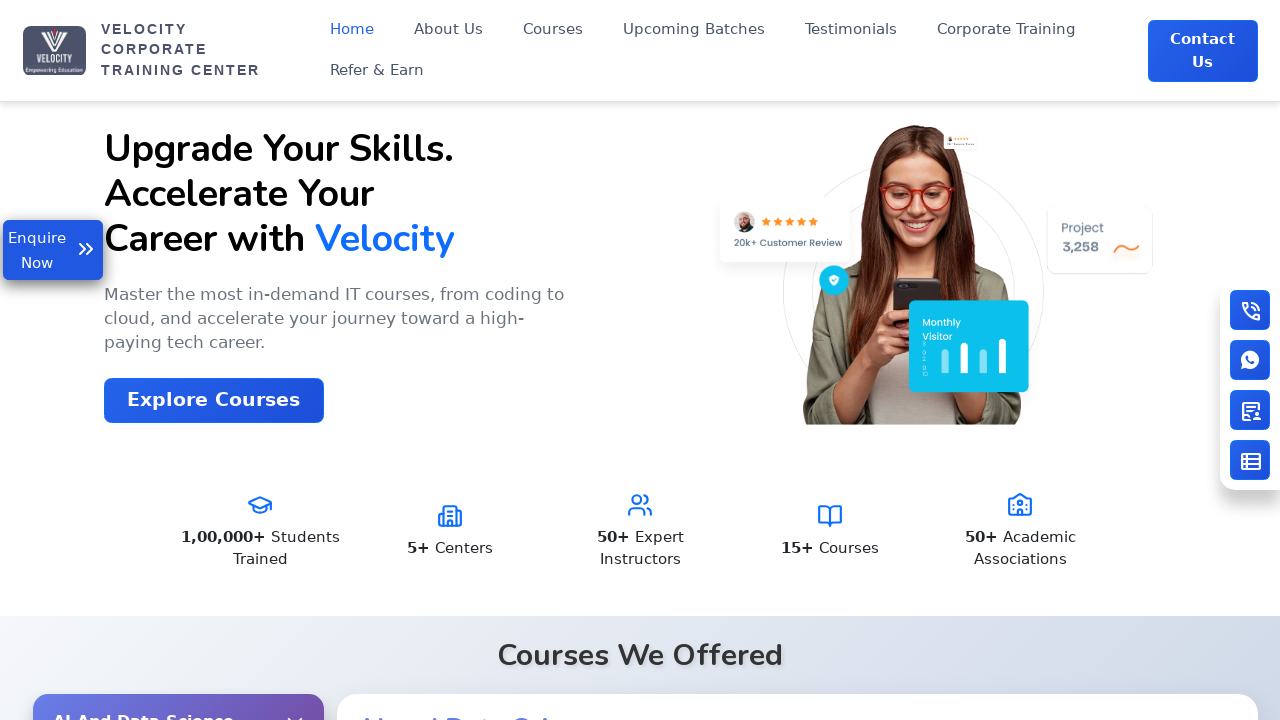

Verified body element is present on the page
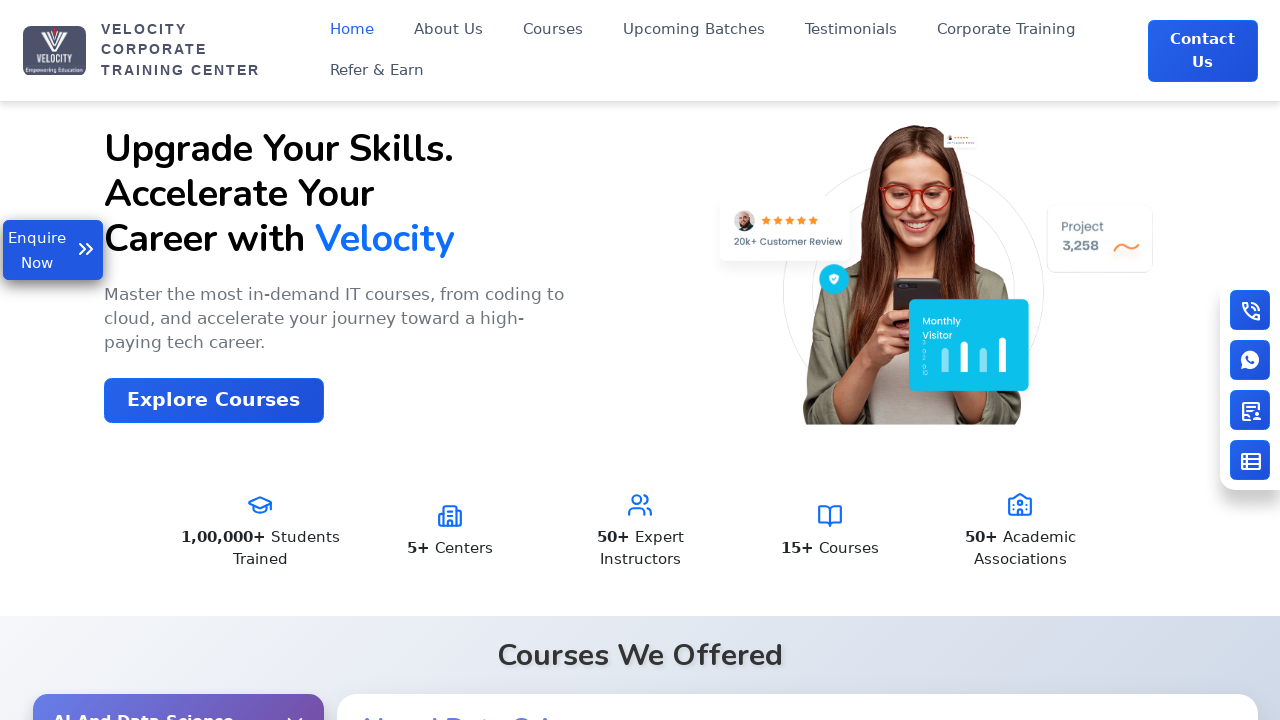

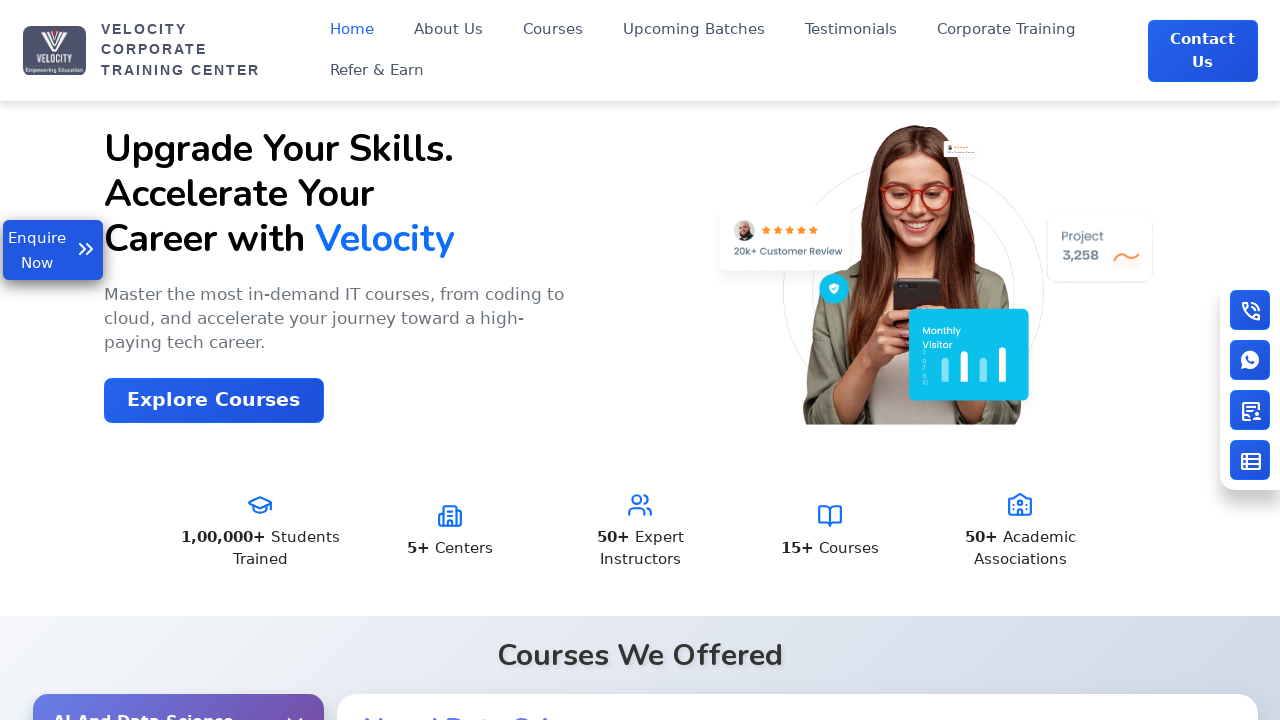